Tests checkbox functionality by checking and unchecking a checkbox, and verifying the total number of checkboxes on the page

Starting URL: https://rahulshettyacademy.com/AutomationPractice/

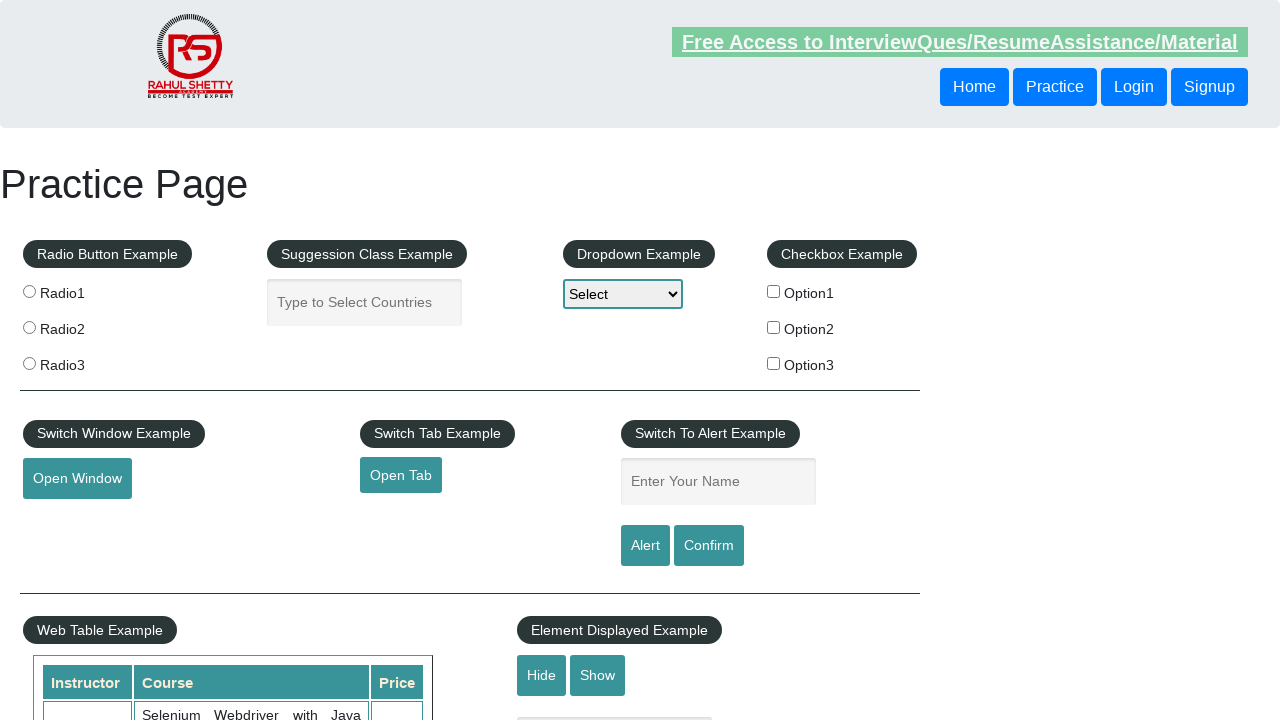

Clicked checkbox option 1 to check it at (774, 291) on input#checkBoxOption1
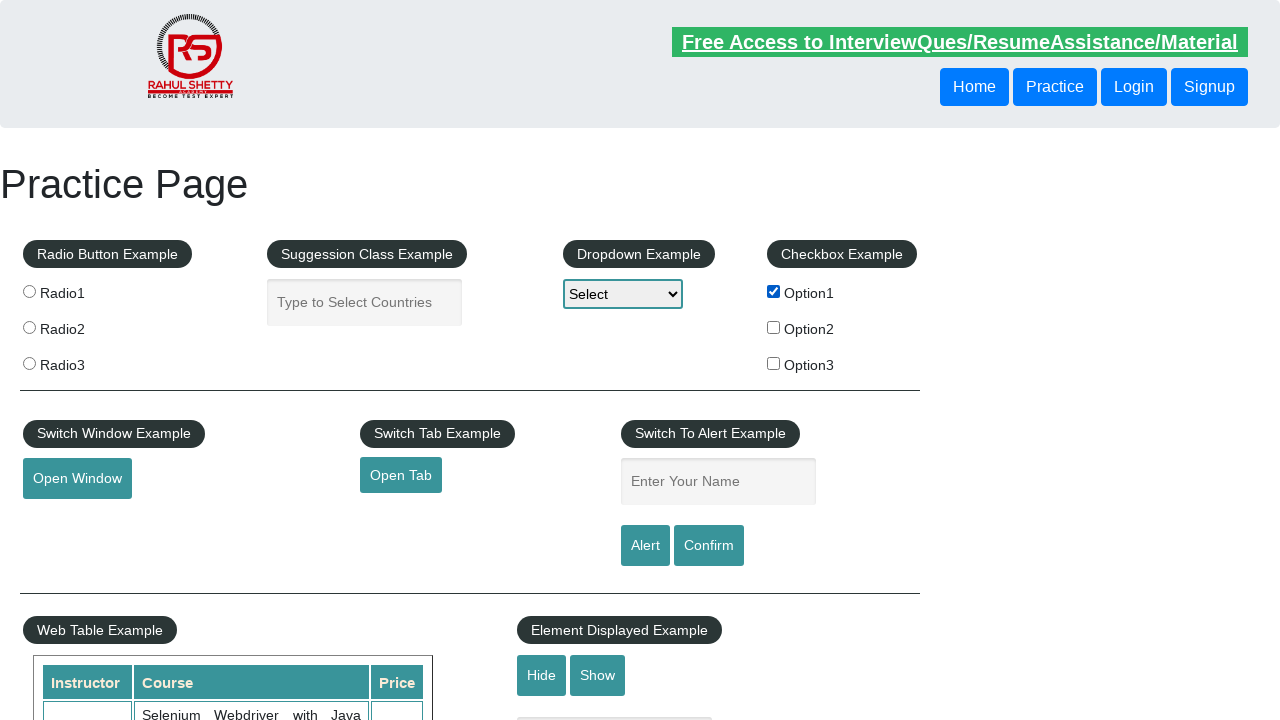

Verified checkbox option 1 is checked
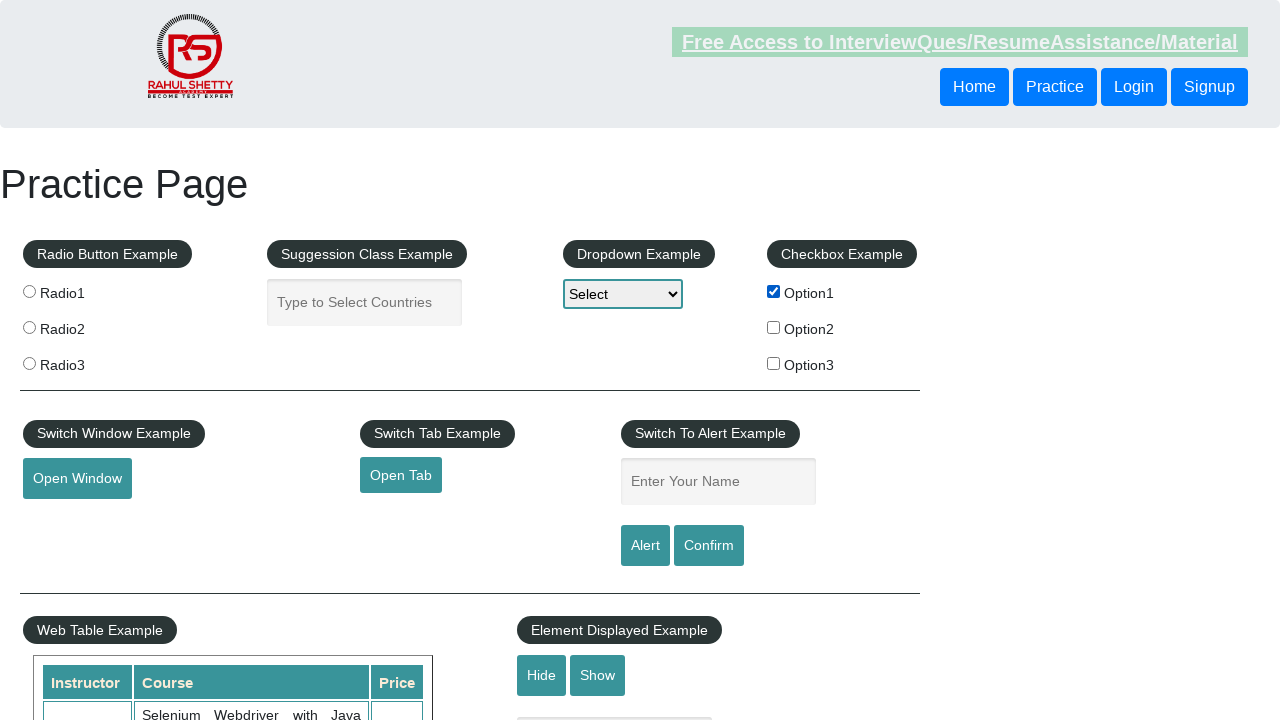

Clicked checkbox option 1 to uncheck it at (774, 291) on input#checkBoxOption1
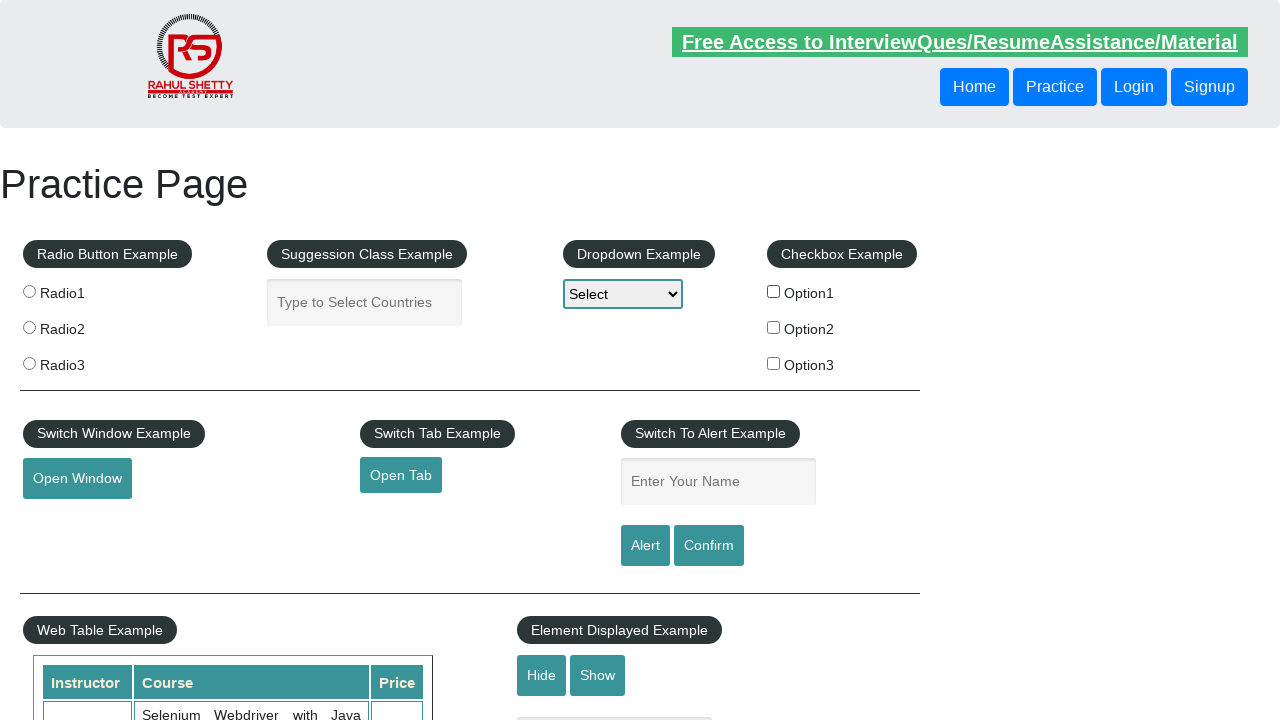

Verified checkbox option 1 is unchecked
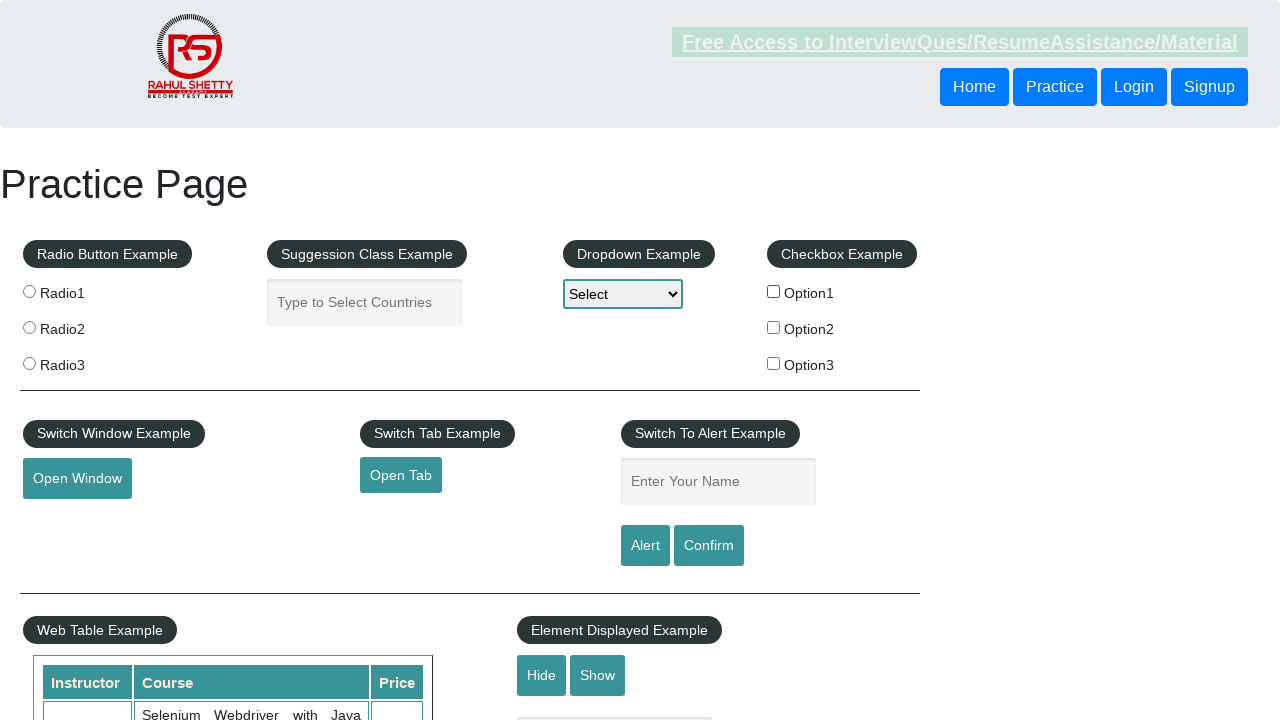

Located all checkboxes on the page
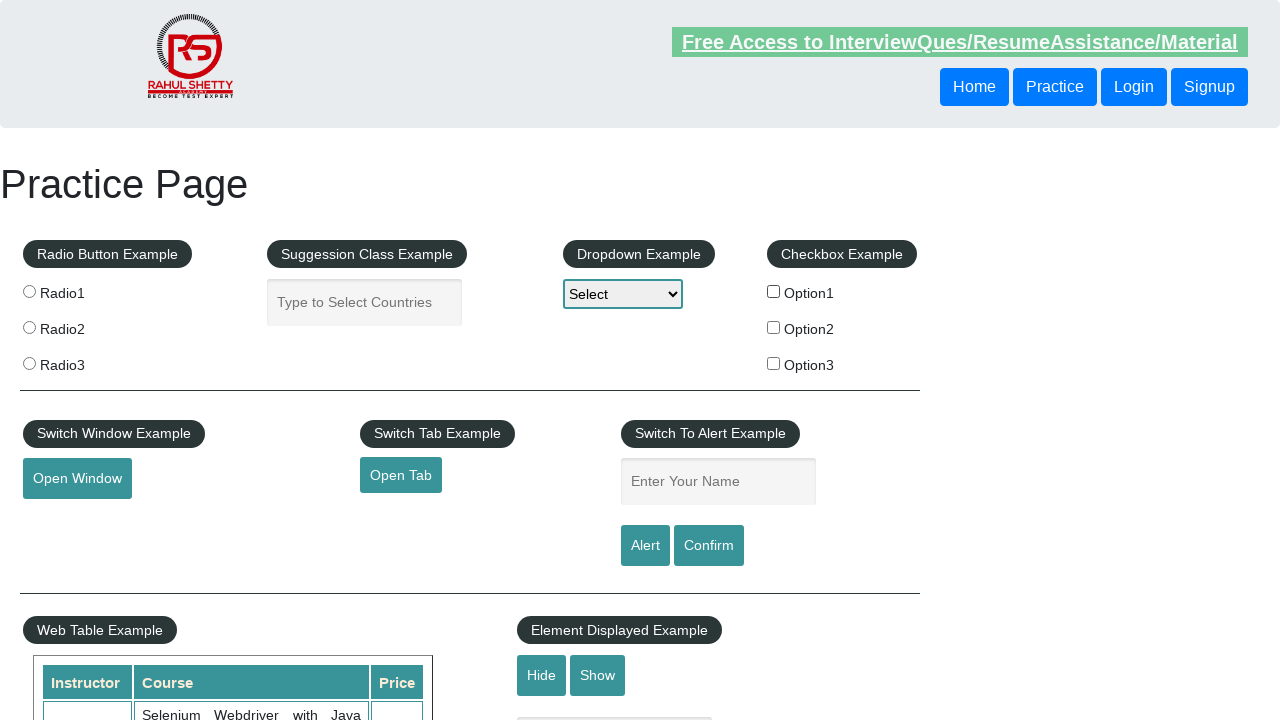

Verified there are 3 checkboxes on the page
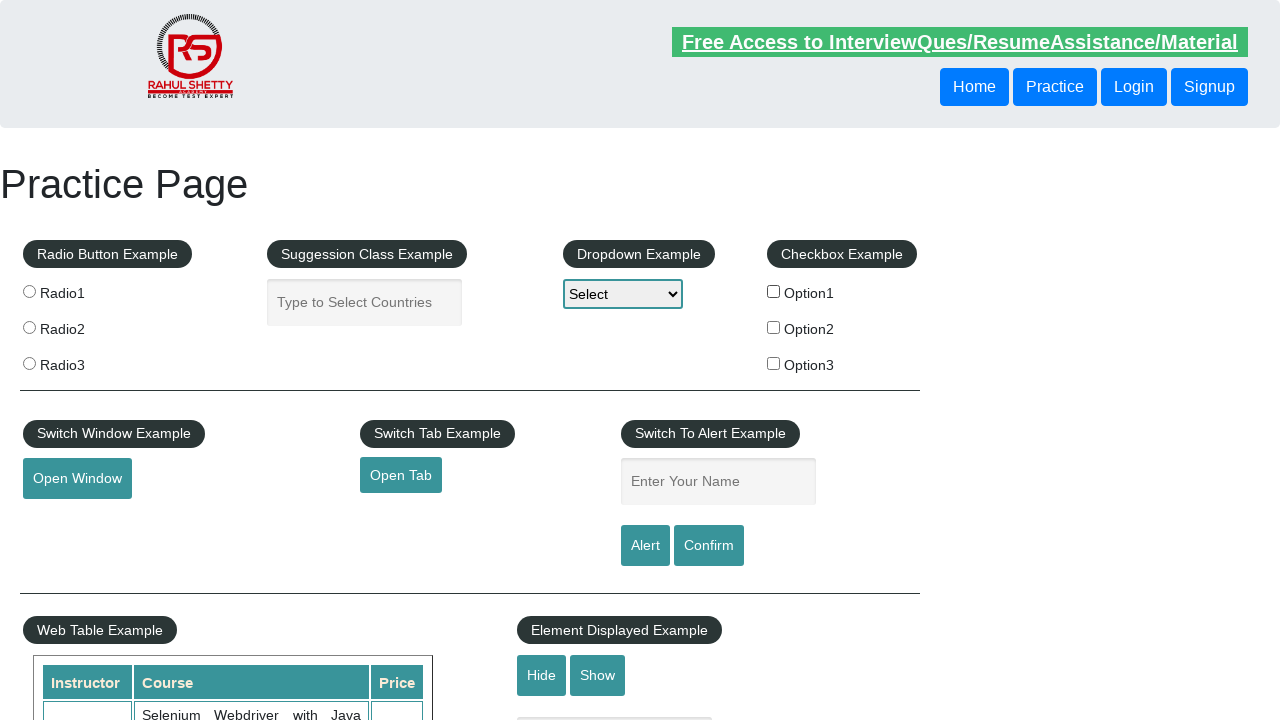

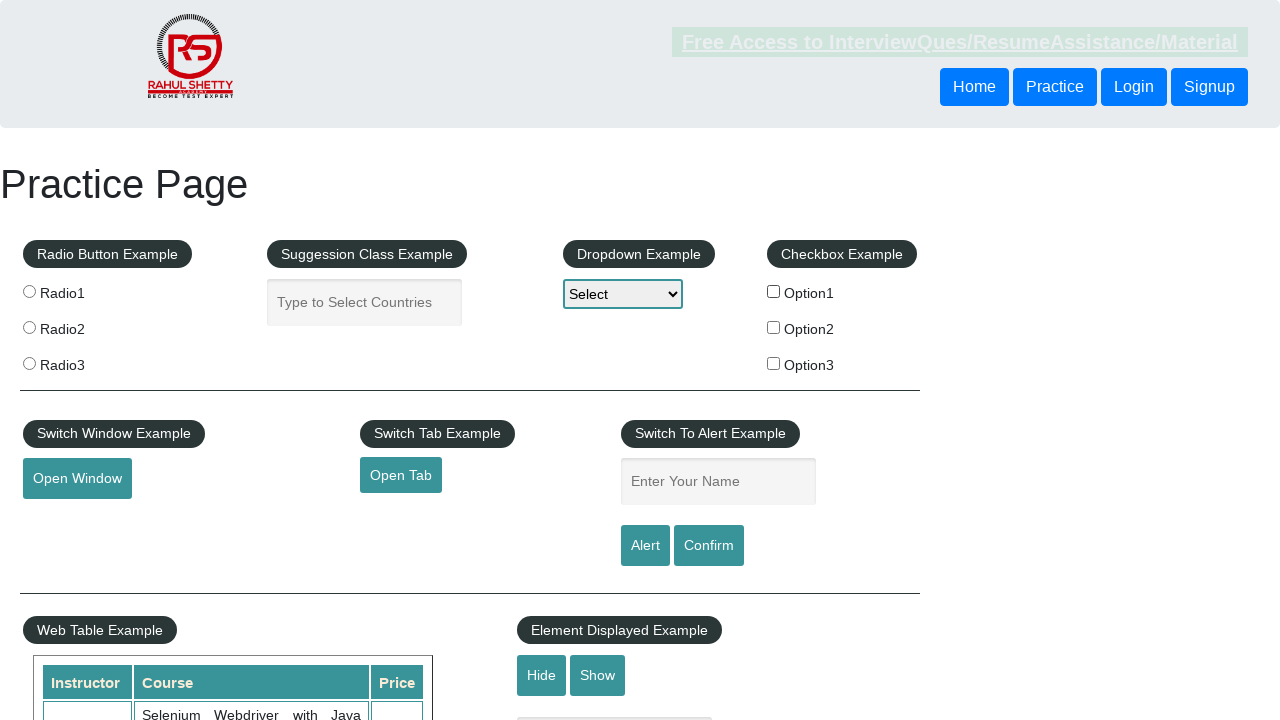